Tests clicking a link that opens in a new tab and switching between tabs

Starting URL: https://www.letskodeit.com/practice

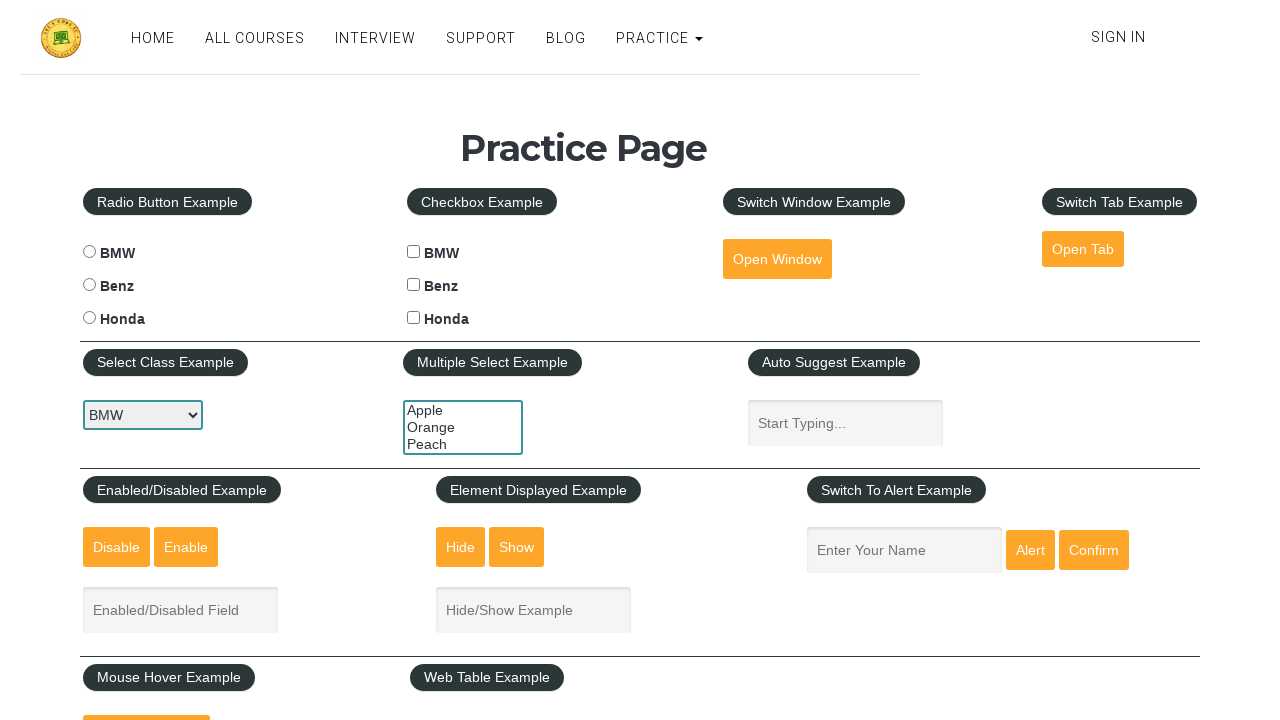

Waited for 'Open Tab' link to be visible
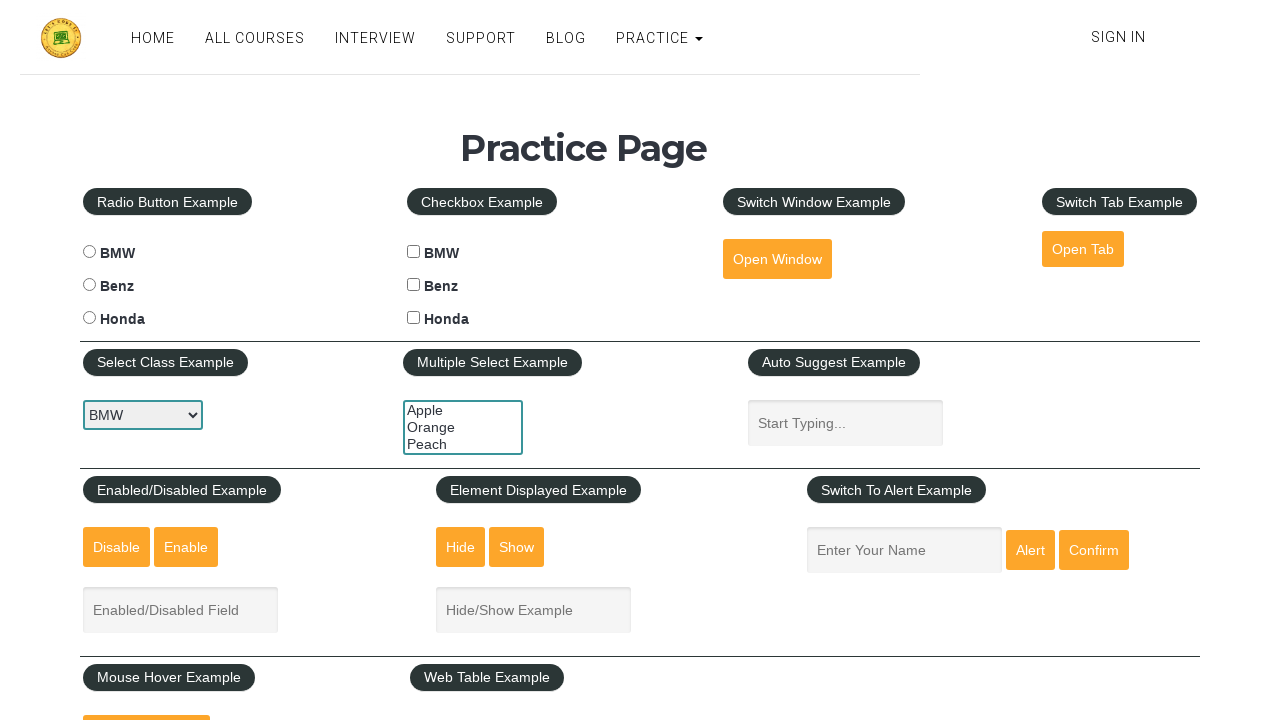

Clicked 'Open Tab' link to open new tab at (1083, 249) on a[id="opentab"]
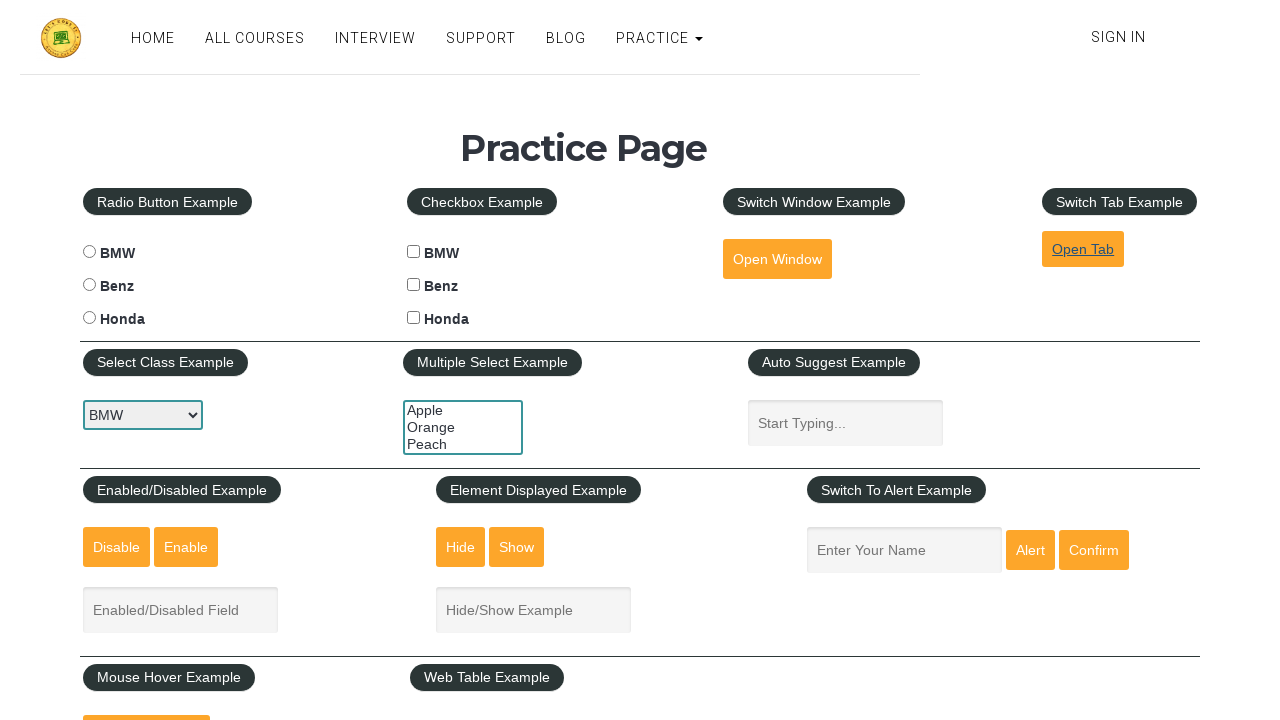

New tab page loaded and DOM content initialized
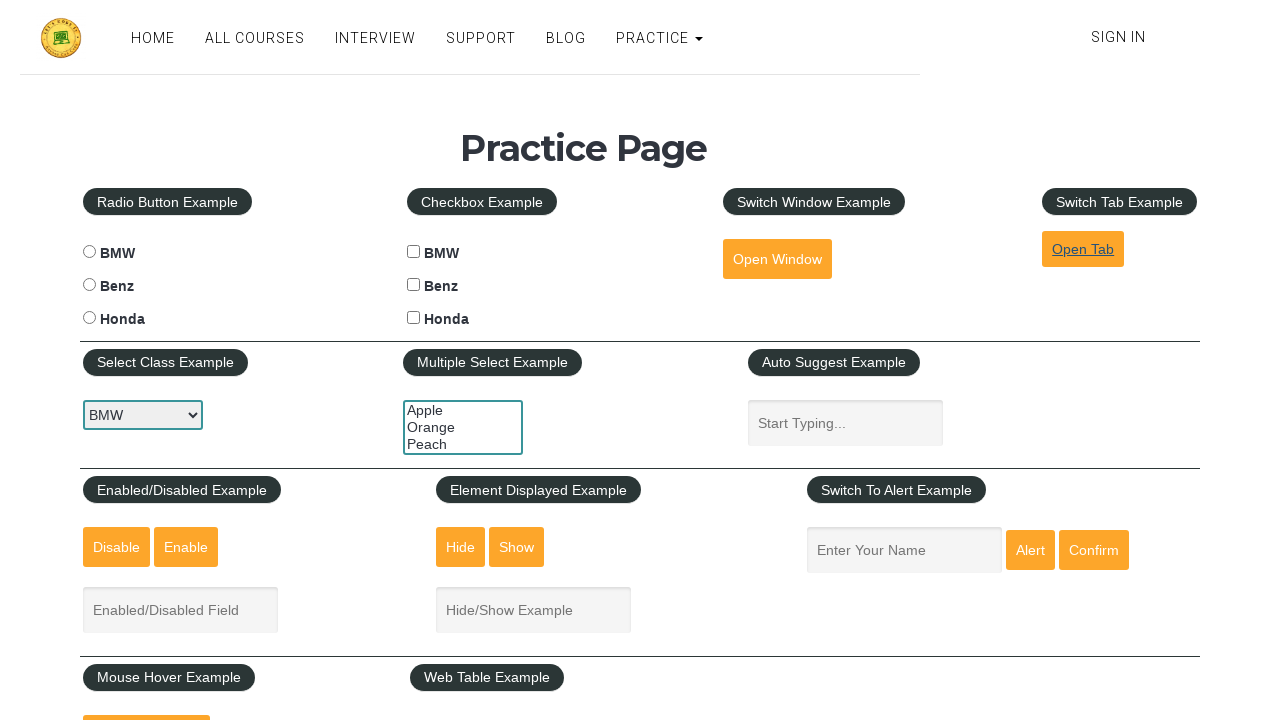

Switched back to original tab
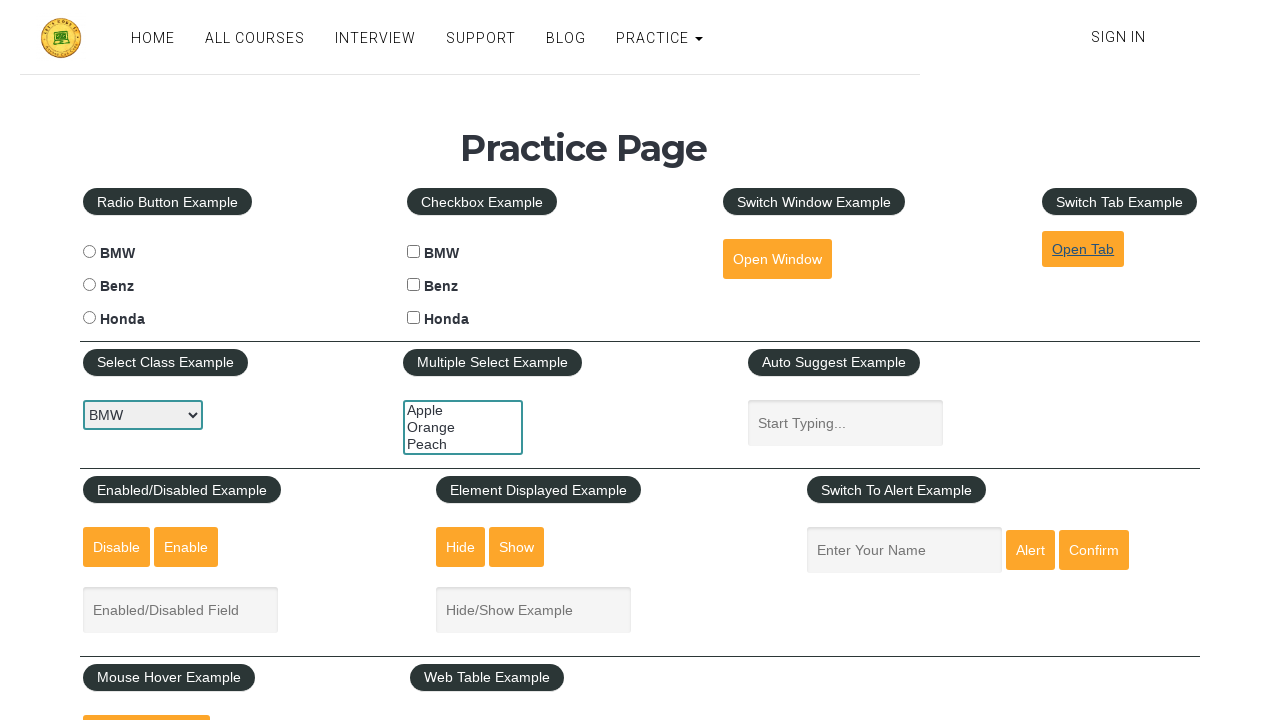

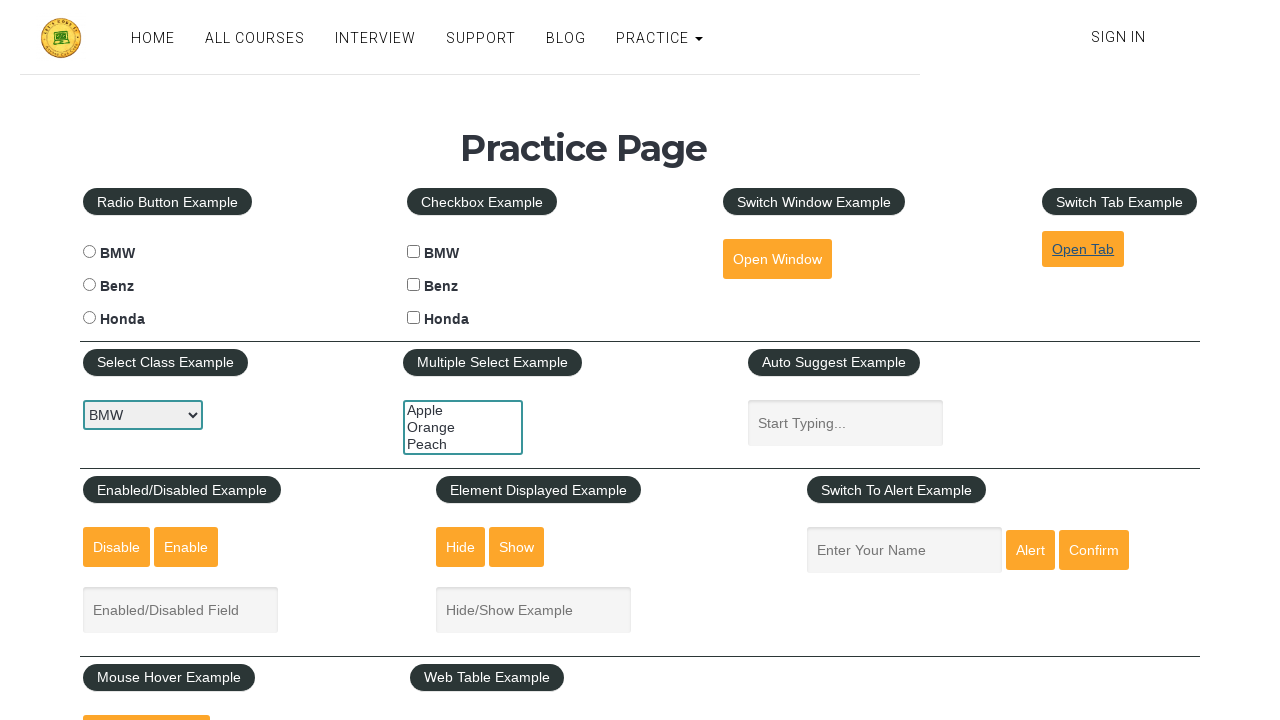